Tests dynamic controls functionality by removing and adding a checkbox, then enabling an input field to type text, and finally disabling it again.

Starting URL: https://the-internet.herokuapp.com/dynamic_controls

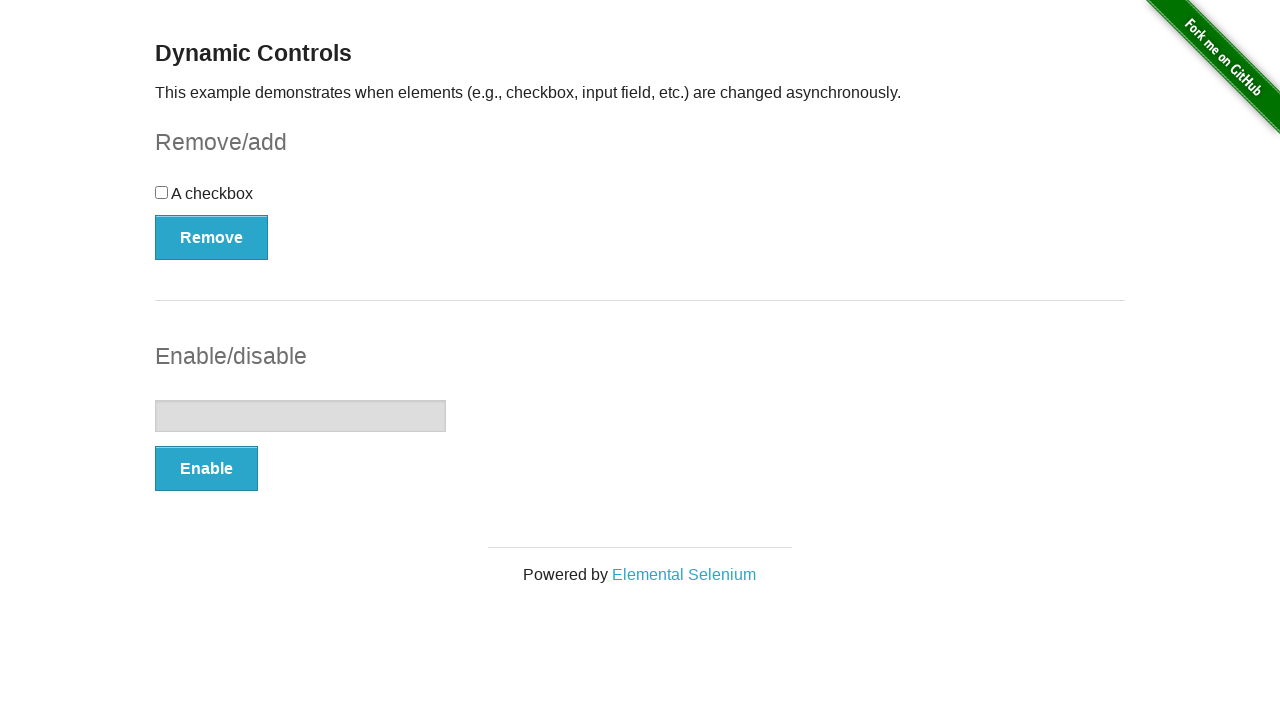

Clicked the 'Remove' button to remove the checkbox at (212, 237) on xpath=//button[text()='Remove']
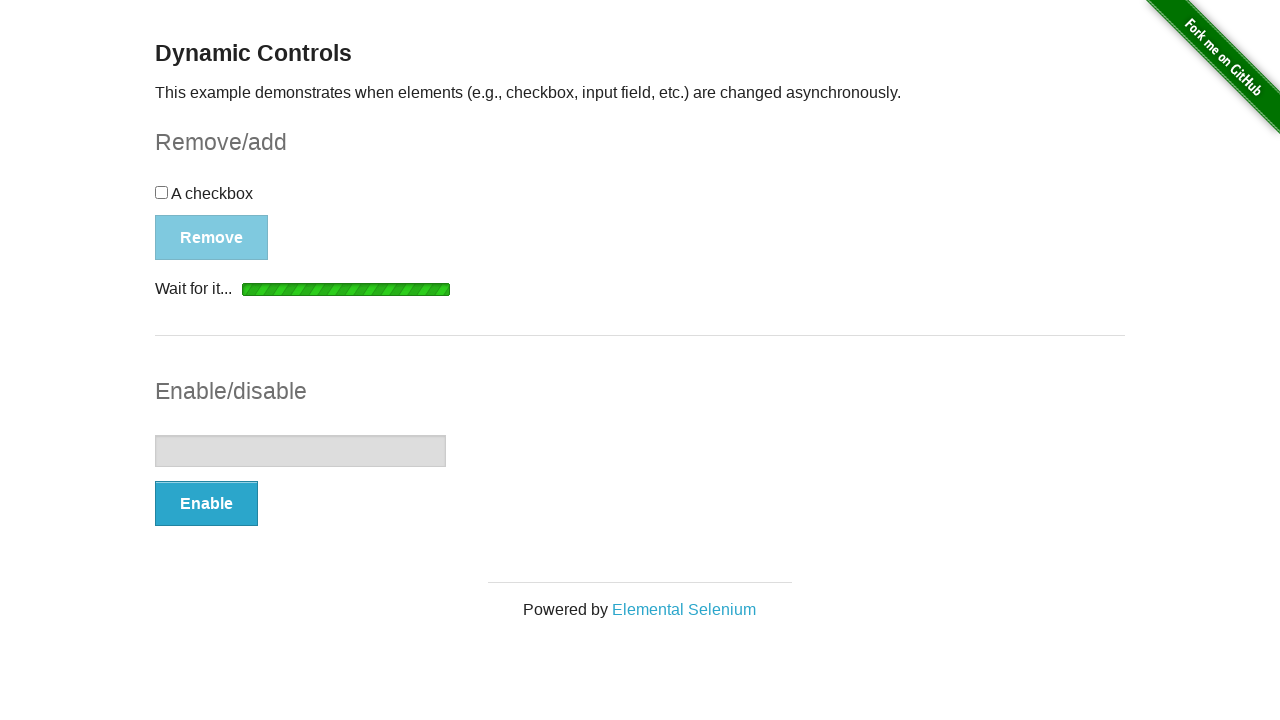

Checkbox successfully removed and is no longer visible
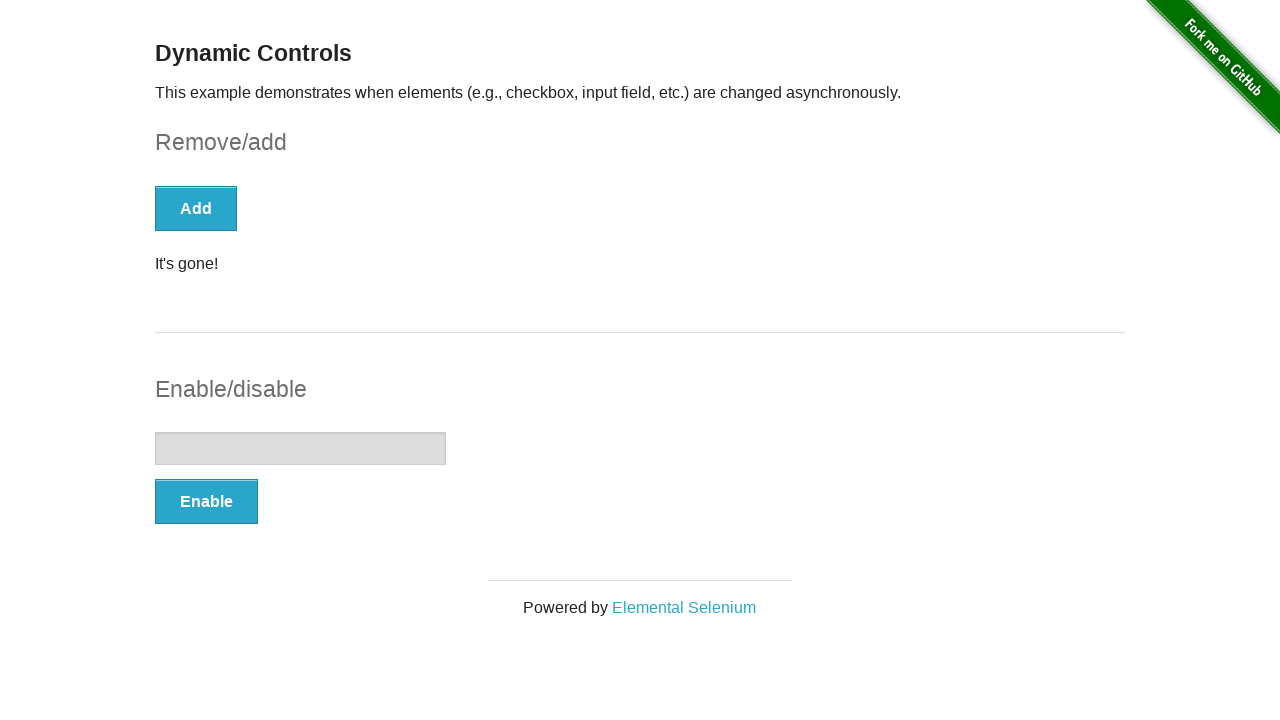

Clicked the 'Add' button to add the checkbox back at (196, 208) on xpath=//button[text()='Add']
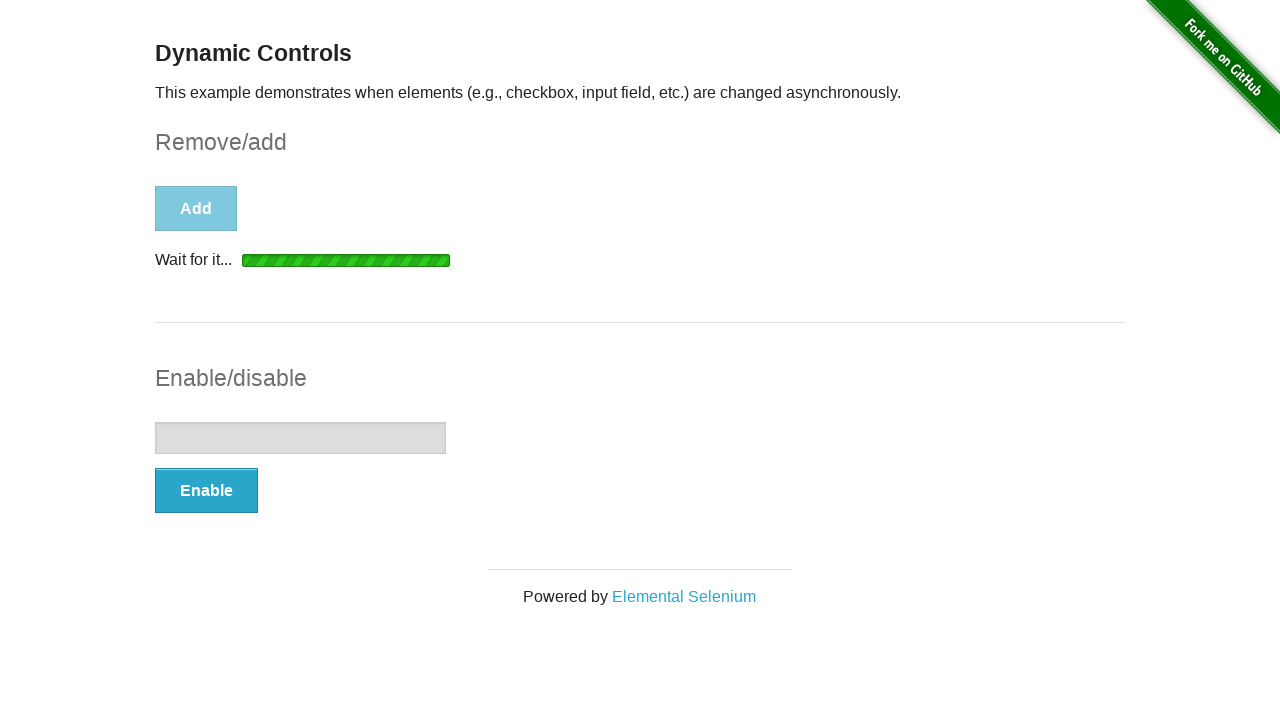

Checkbox successfully added and is now visible
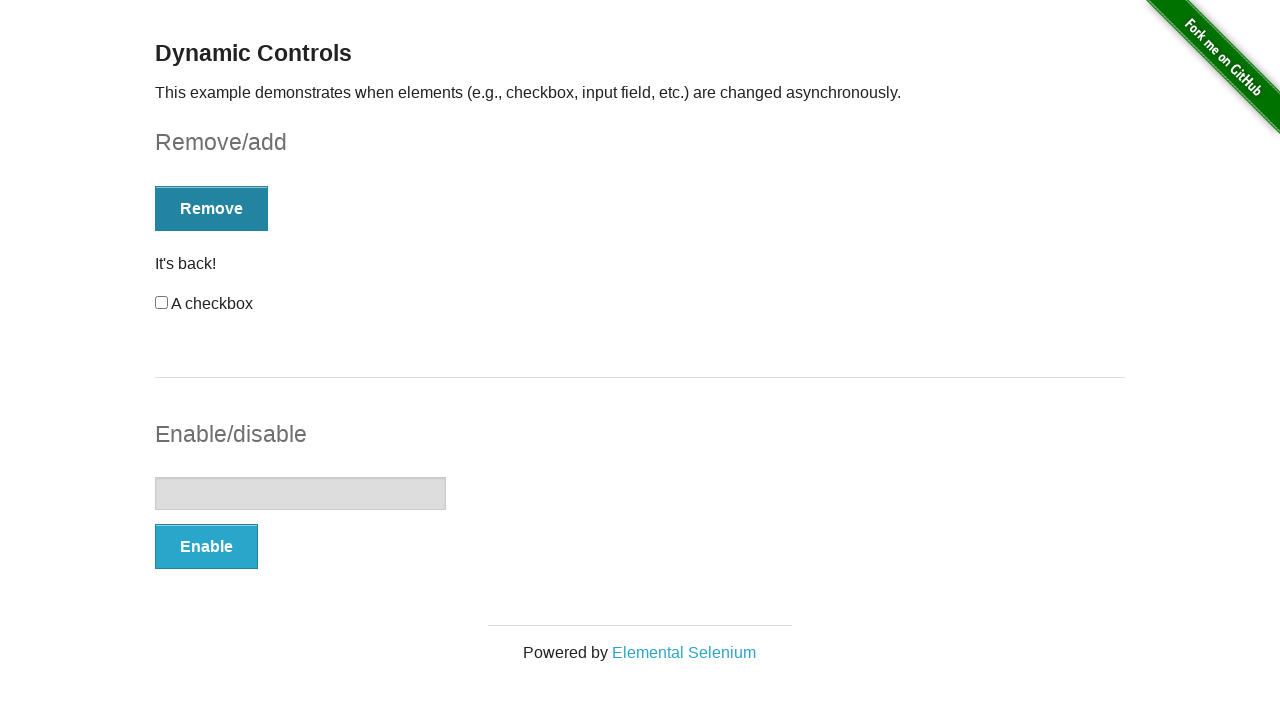

Clicked the 'Enable' button to enable the input field at (206, 546) on xpath=//button[text()='Enable']
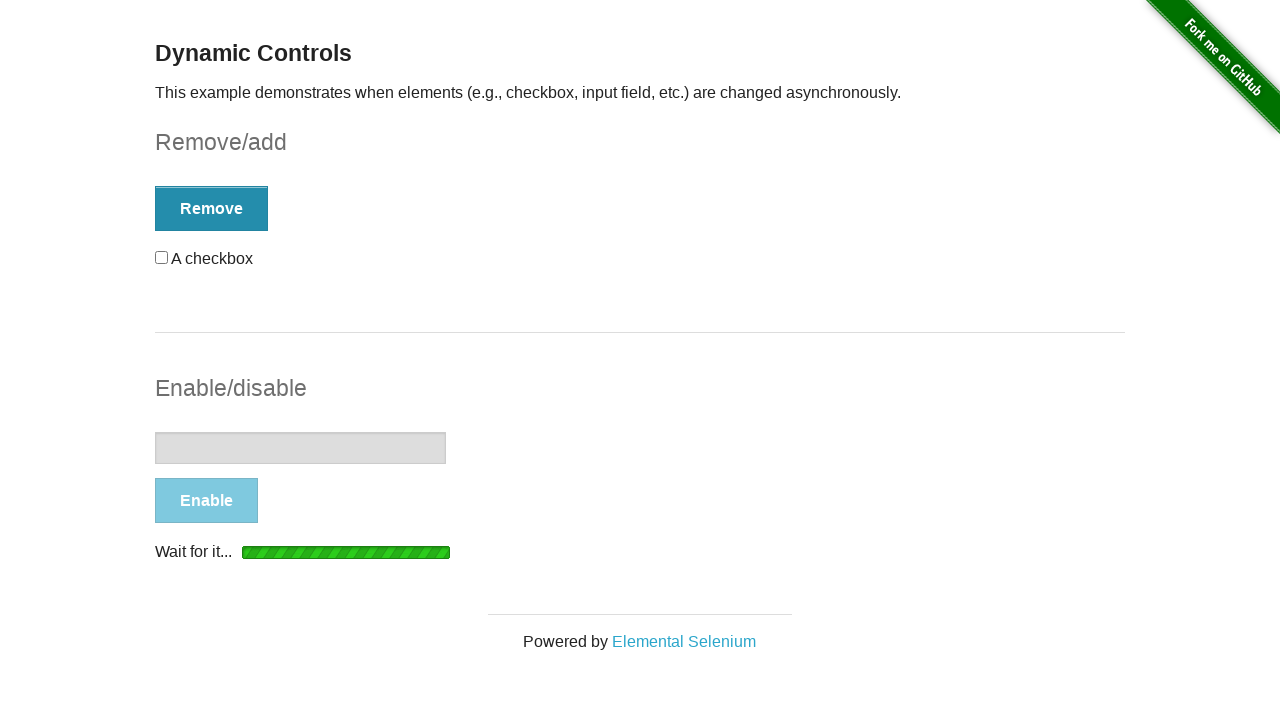

Input field is now enabled and ready for input
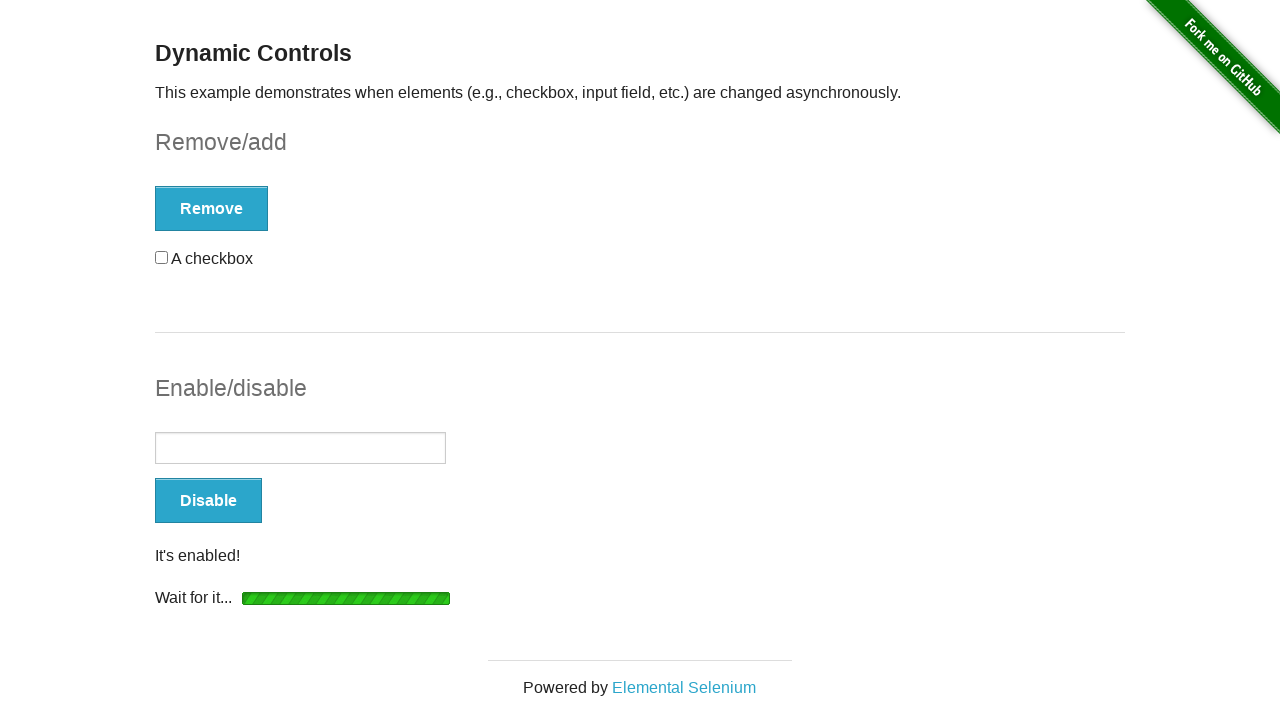

Filled the input field with 'Testing dynamic controls' on input[type='text']
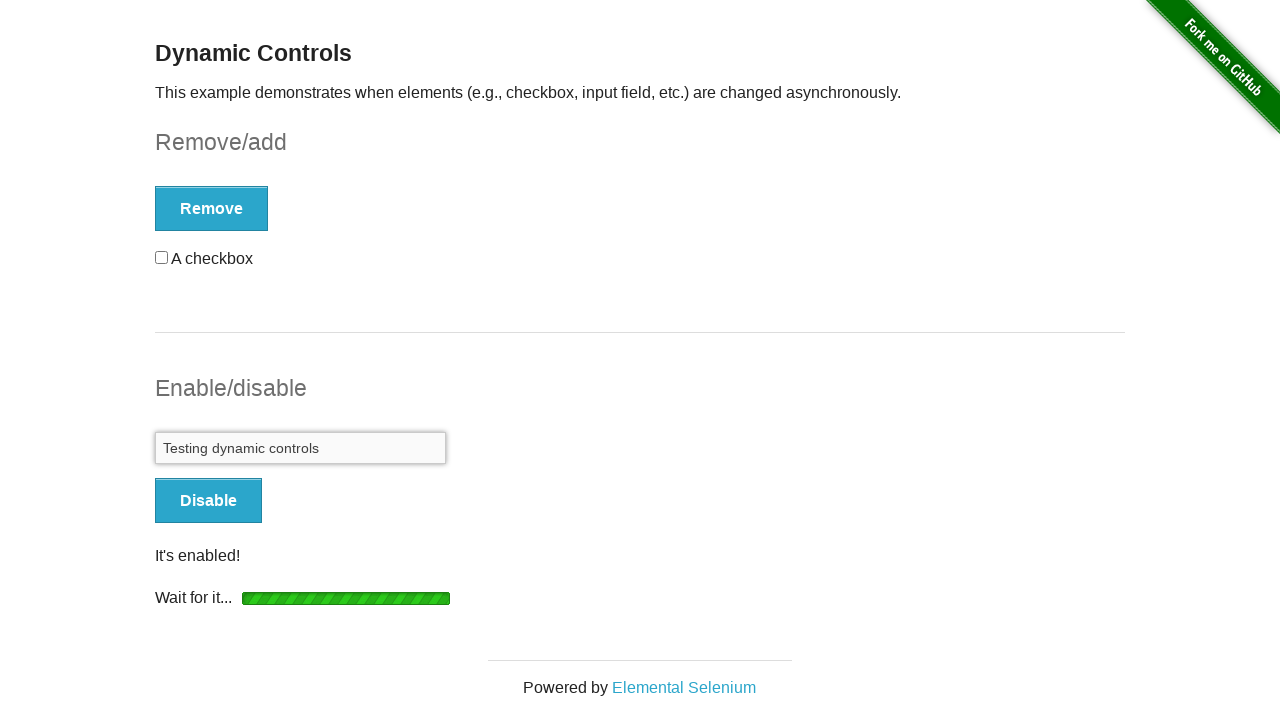

Clicked the 'Disable' button to disable the input field at (208, 501) on xpath=//button[text()='Disable']
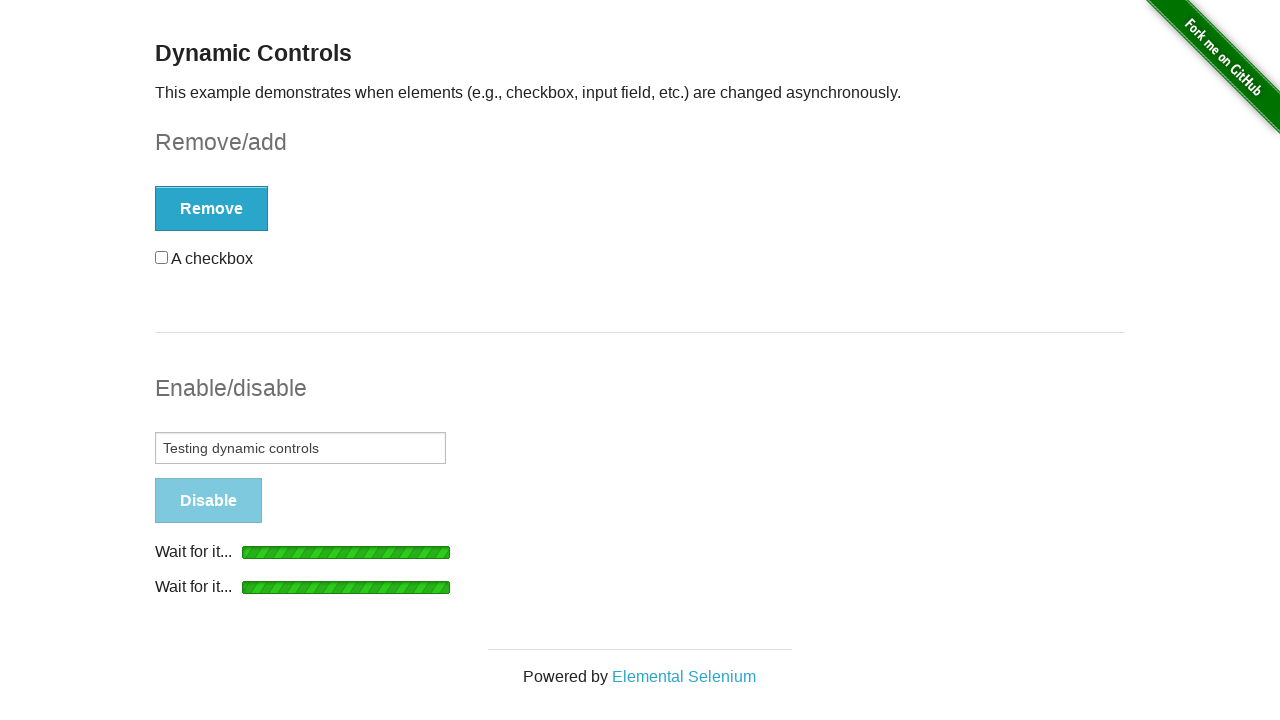

Input field is now disabled
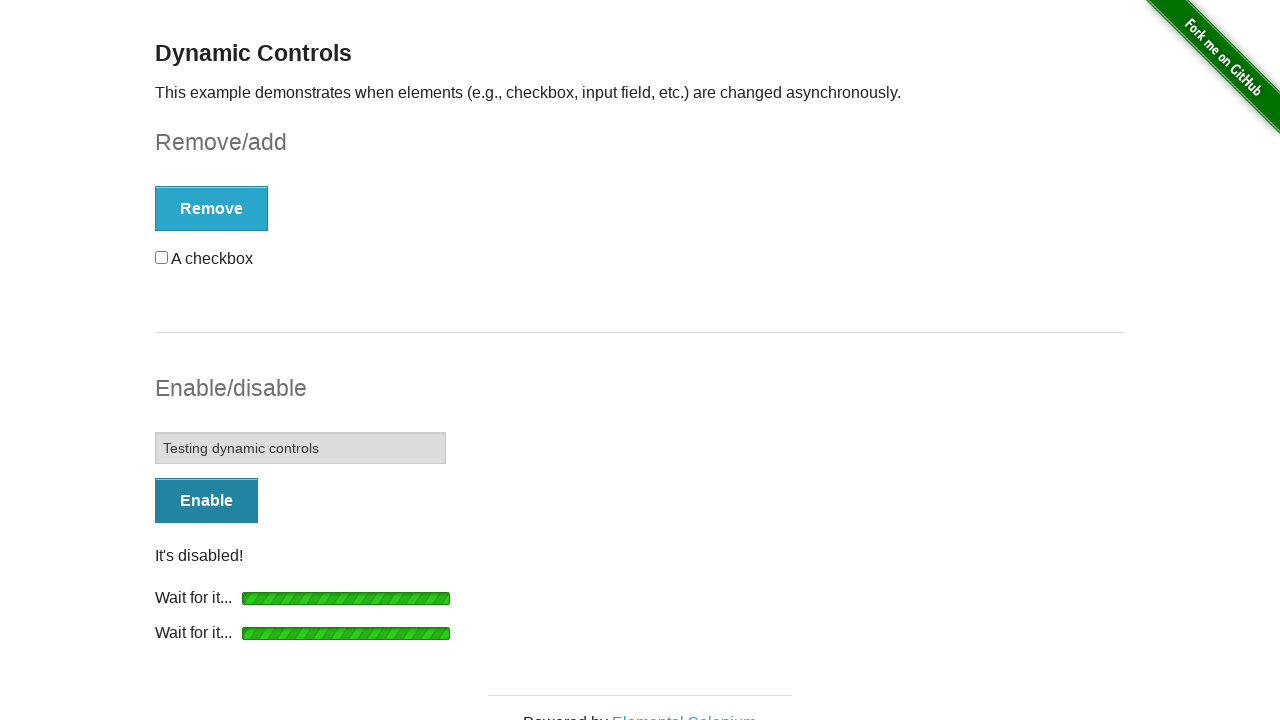

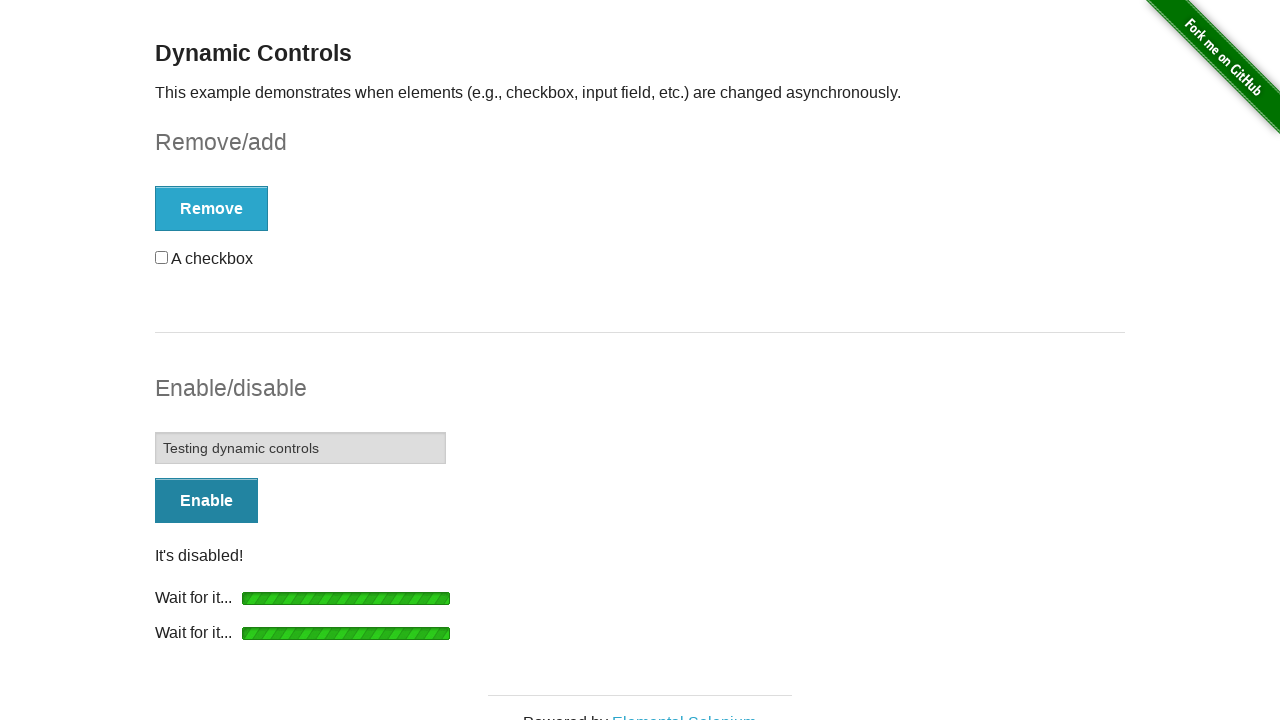